Tests a web form by entering text into a text box, submitting the form, and verifying the success message is displayed

Starting URL: https://www.selenium.dev/selenium/web/web-form.html

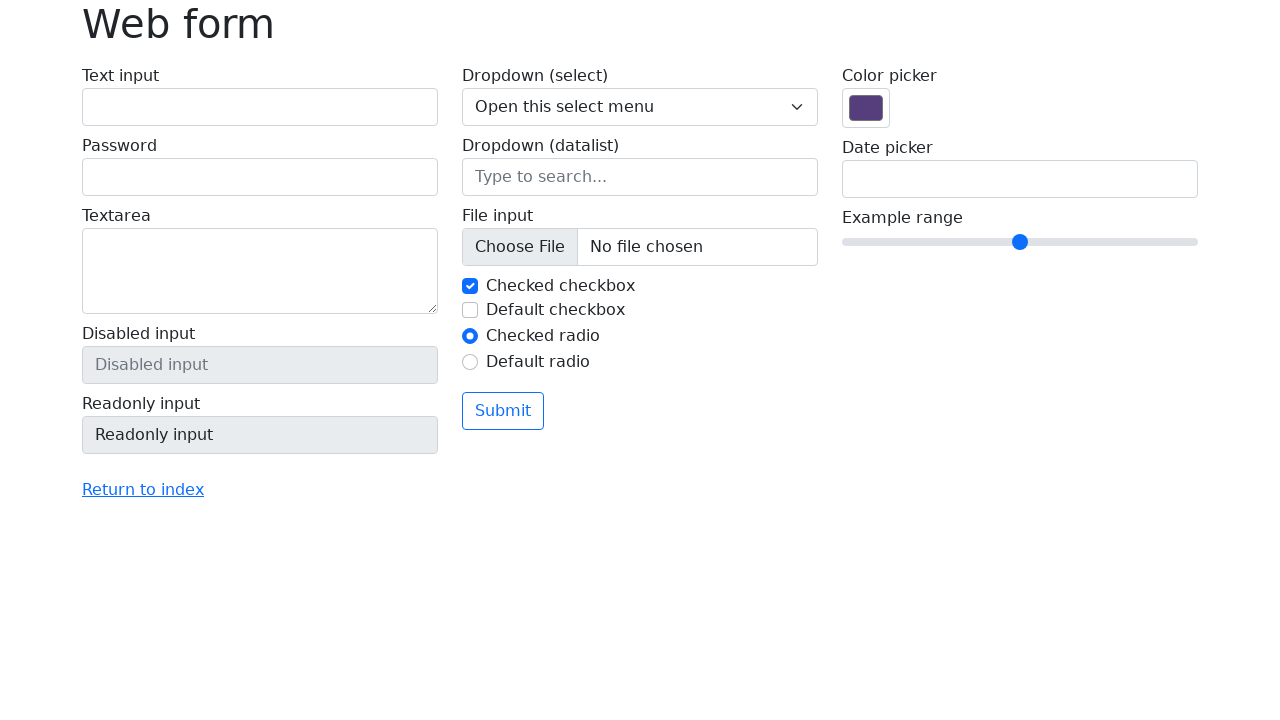

Navigated to web form page
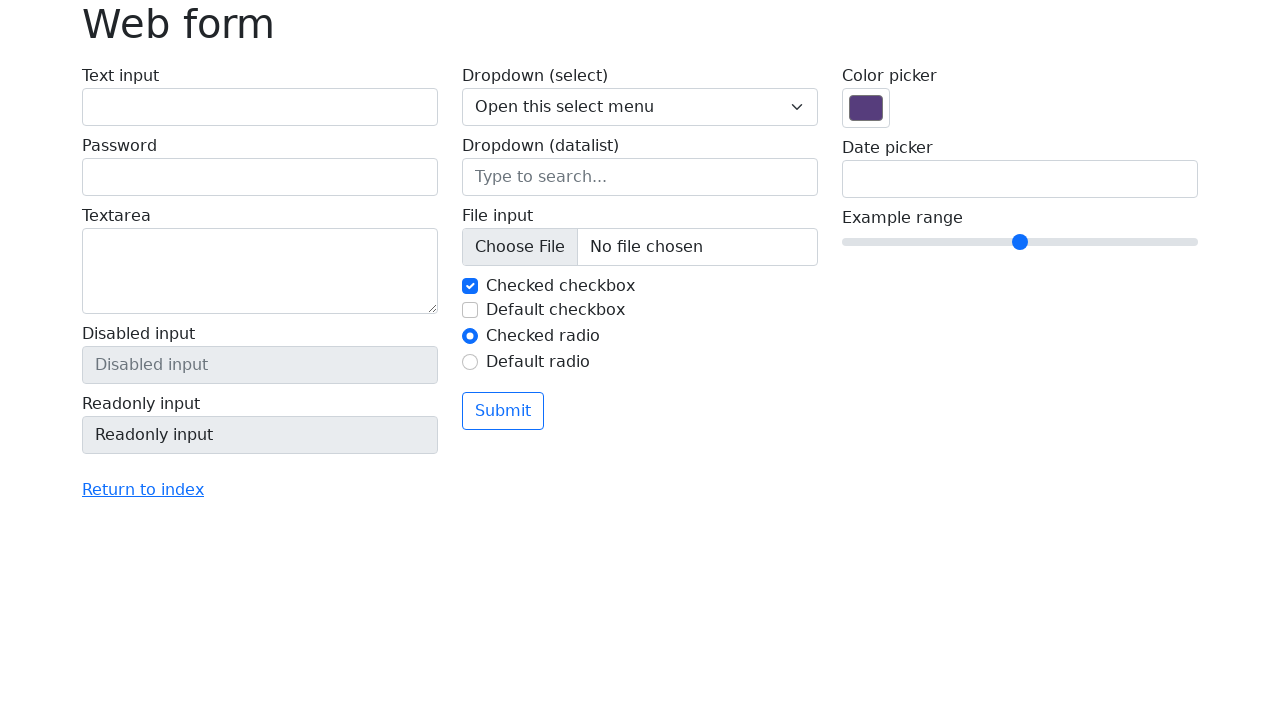

Filled text box with 'Selenium' on input[name='my-text']
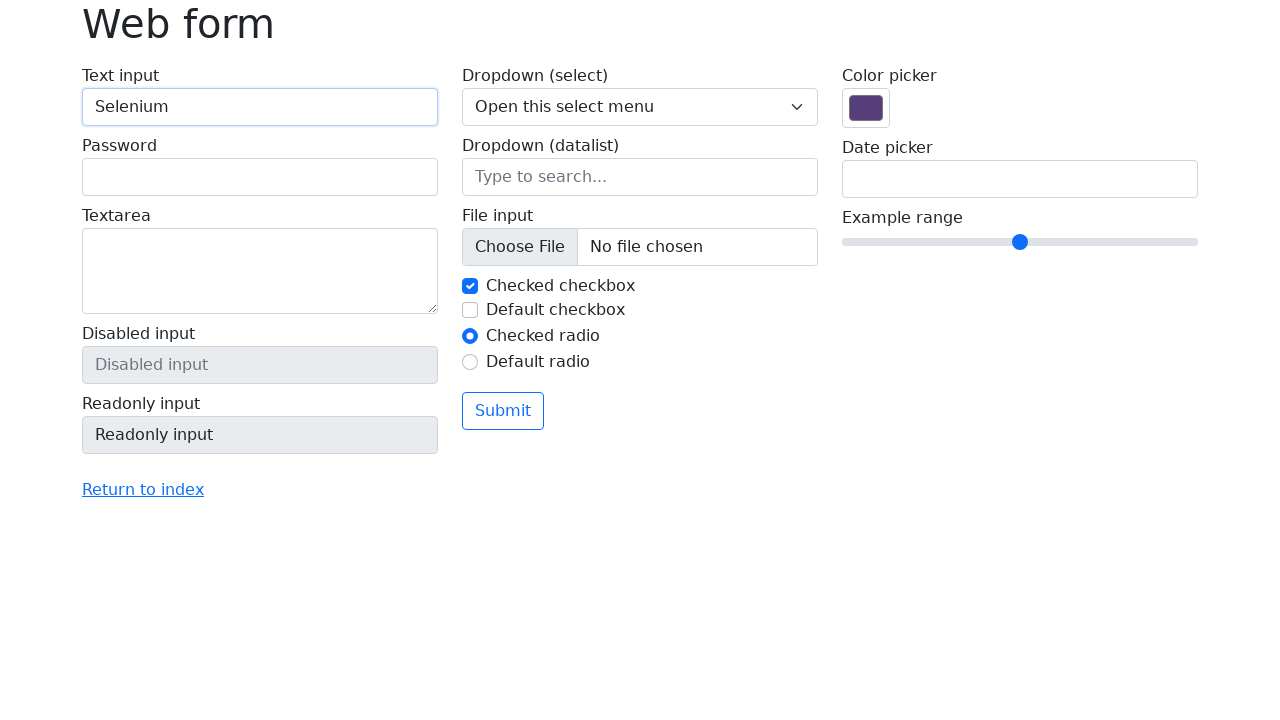

Clicked submit button at (503, 411) on button
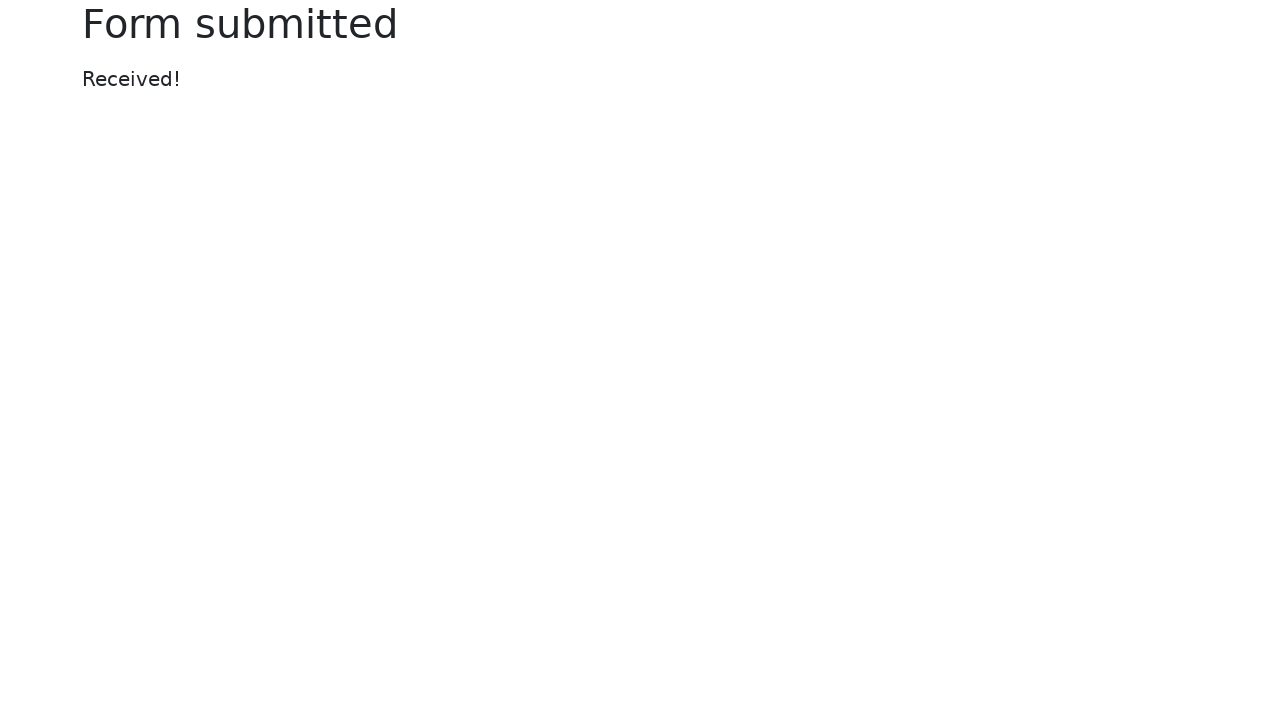

Success message appeared
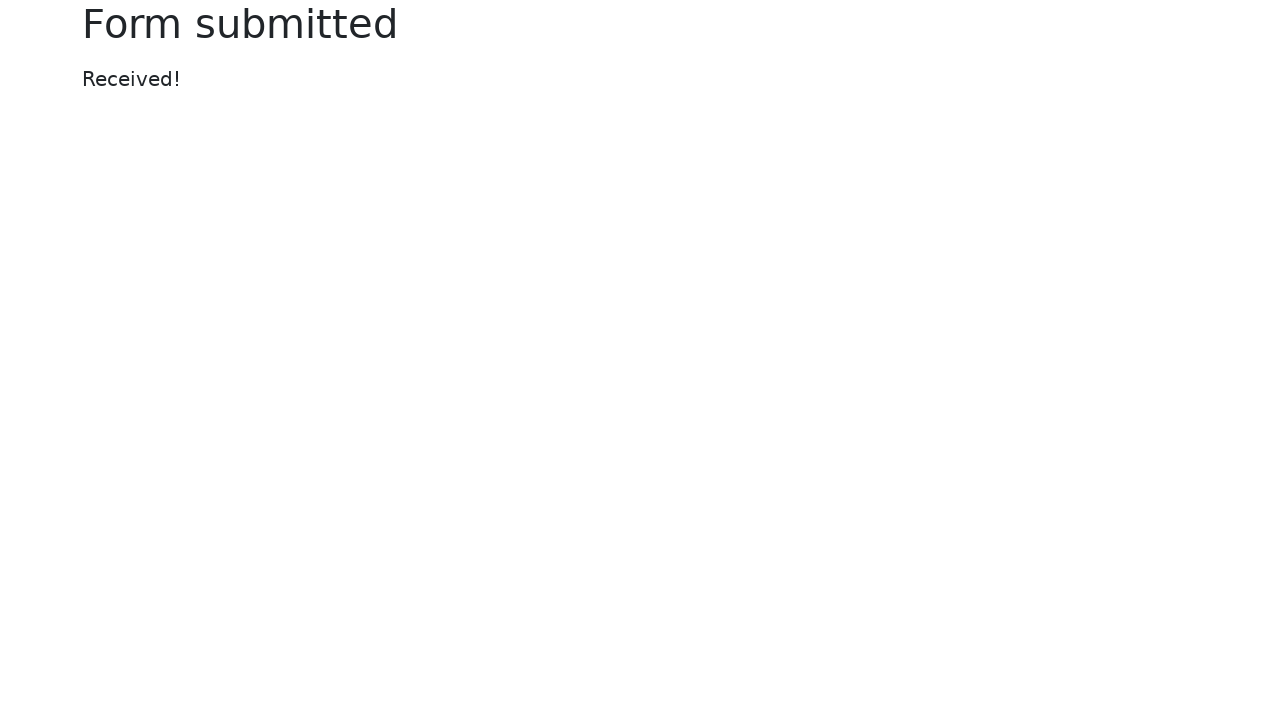

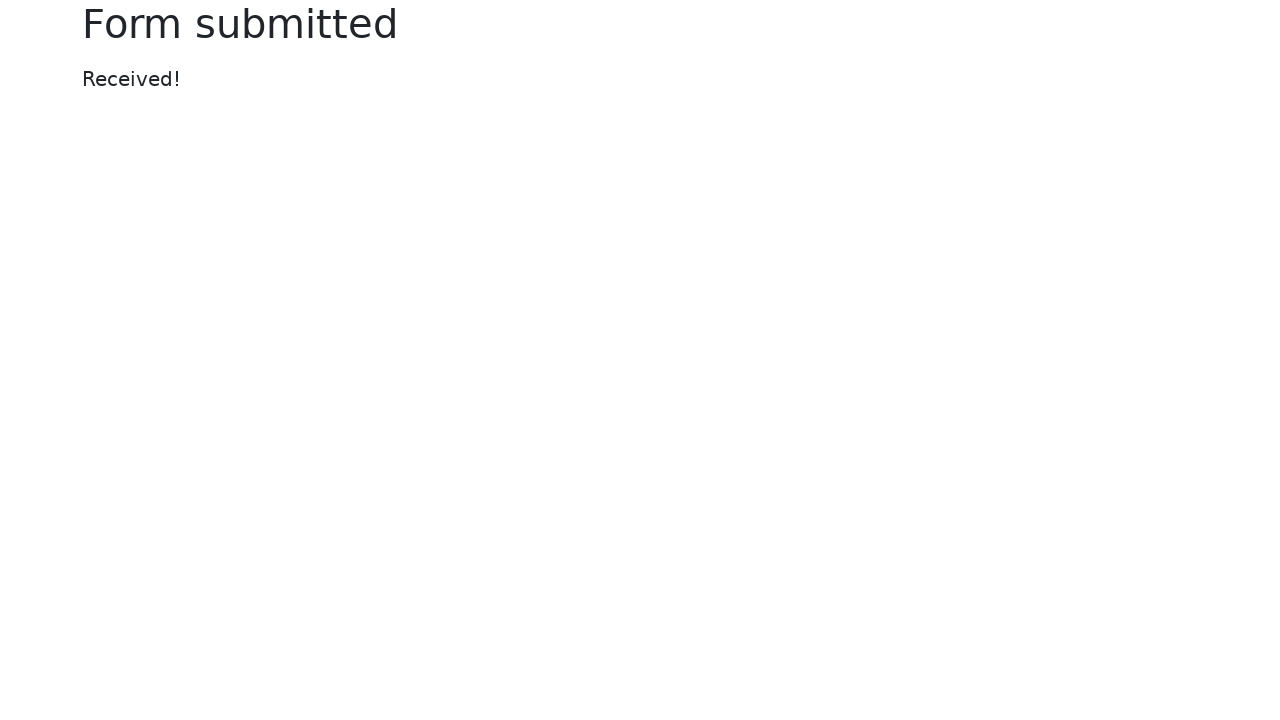